Tests slider functionality by moving the slider element horizontally using mouse actions

Starting URL: https://demoqa.com/slider/

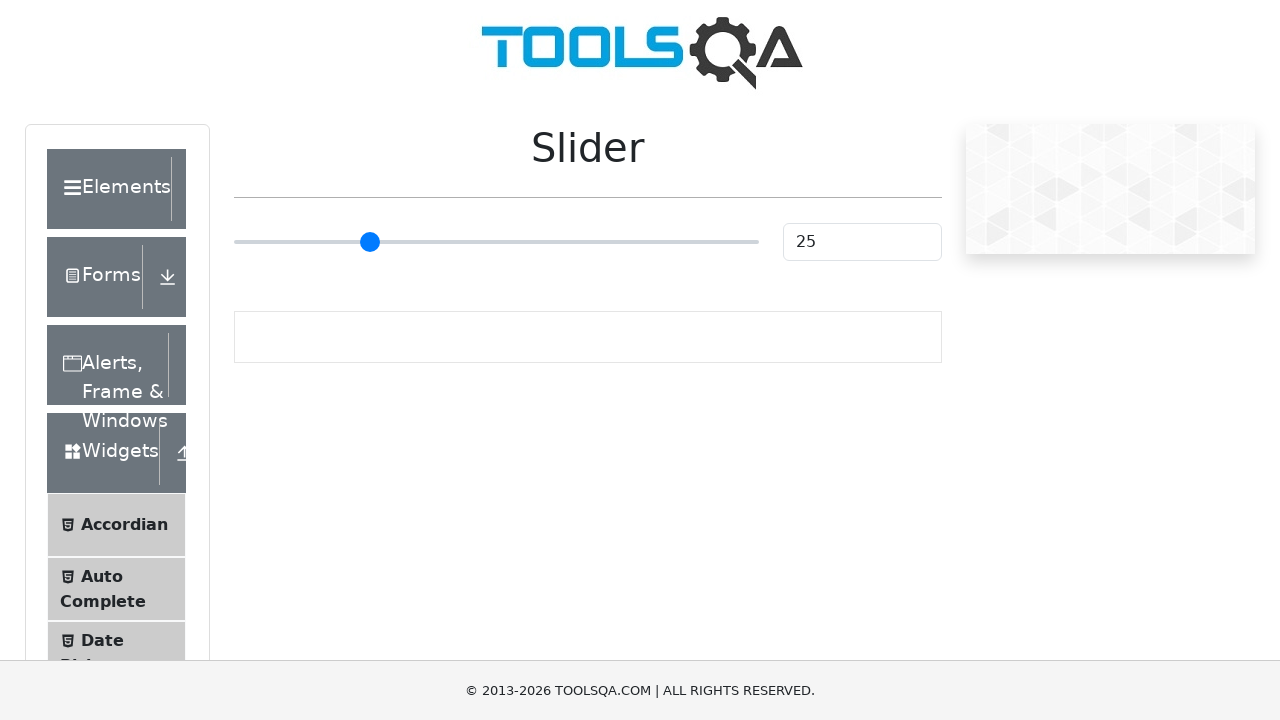

Located the primary range slider element
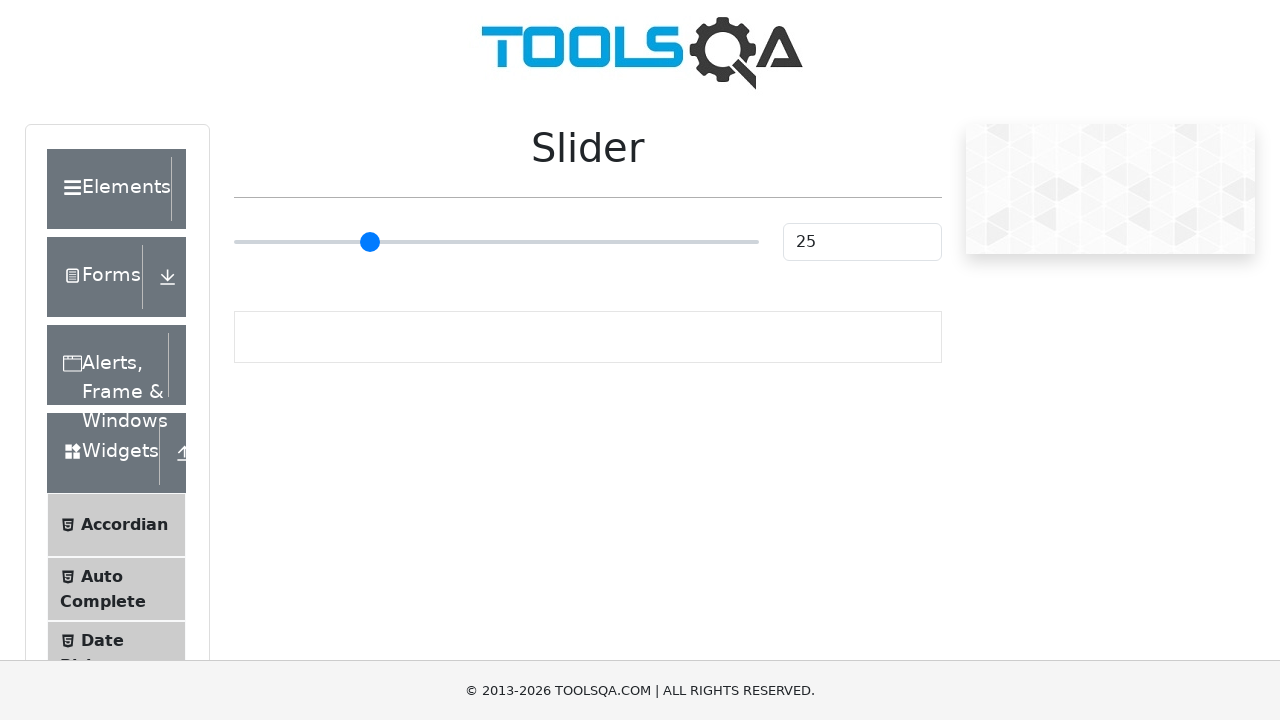

Retrieved slider bounding box dimensions
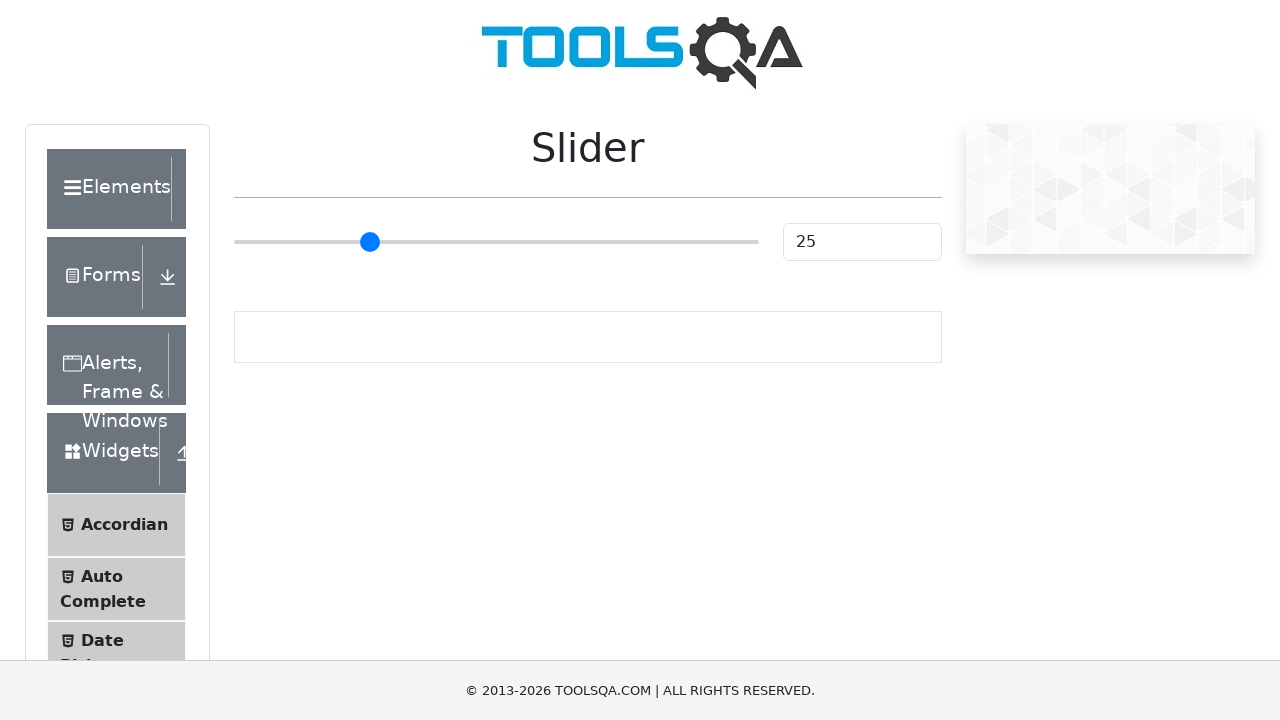

Moved mouse to center of slider element at (496, 242)
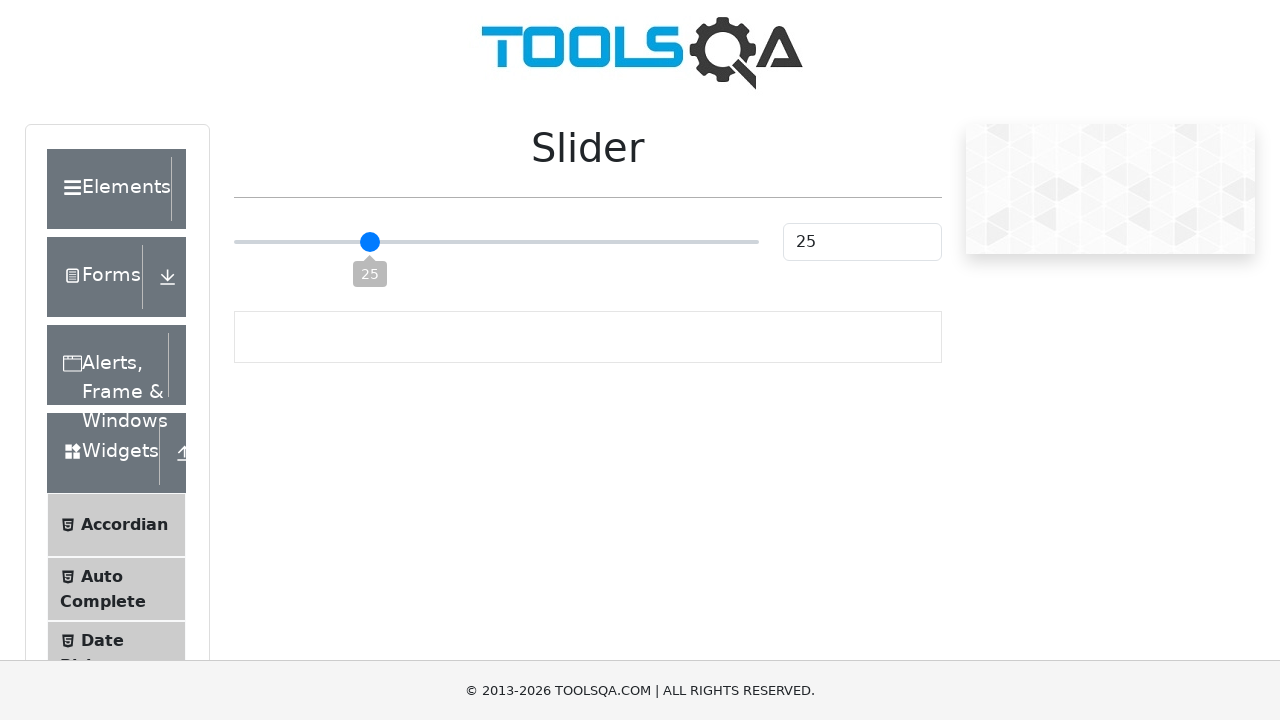

Pressed mouse button down on slider at (496, 242)
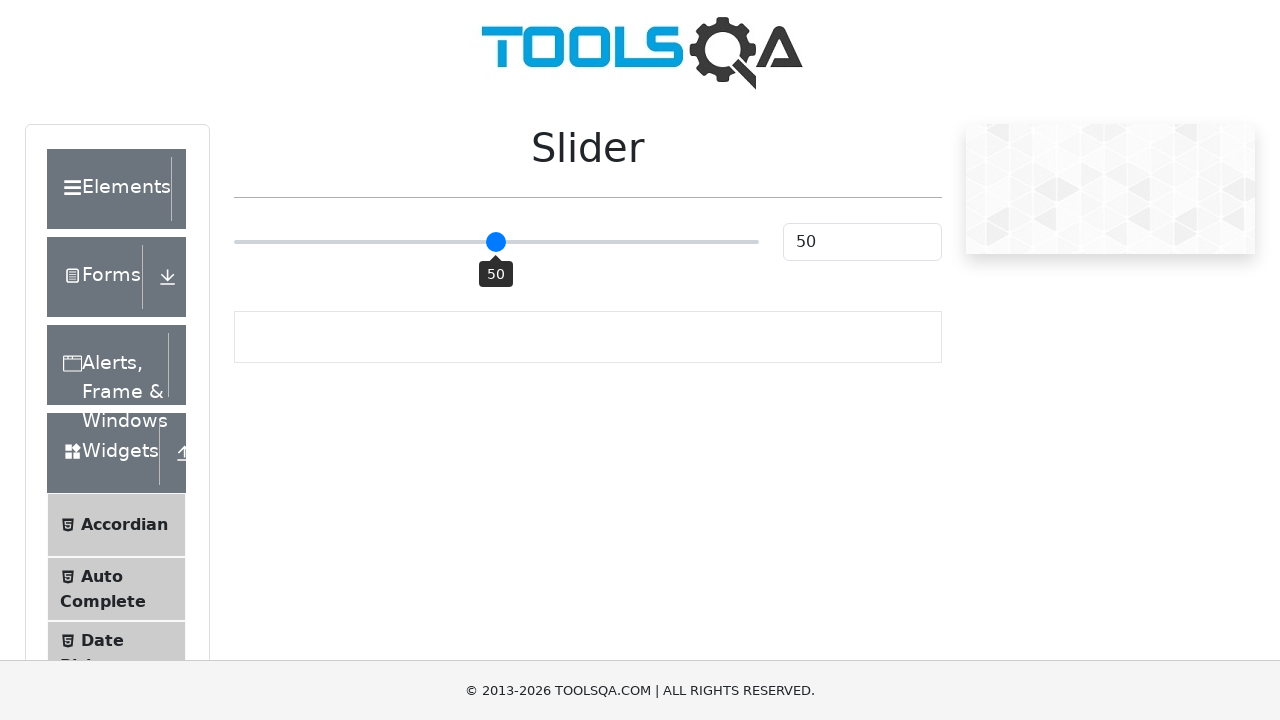

Dragged slider 90 pixels to the right at (586, 242)
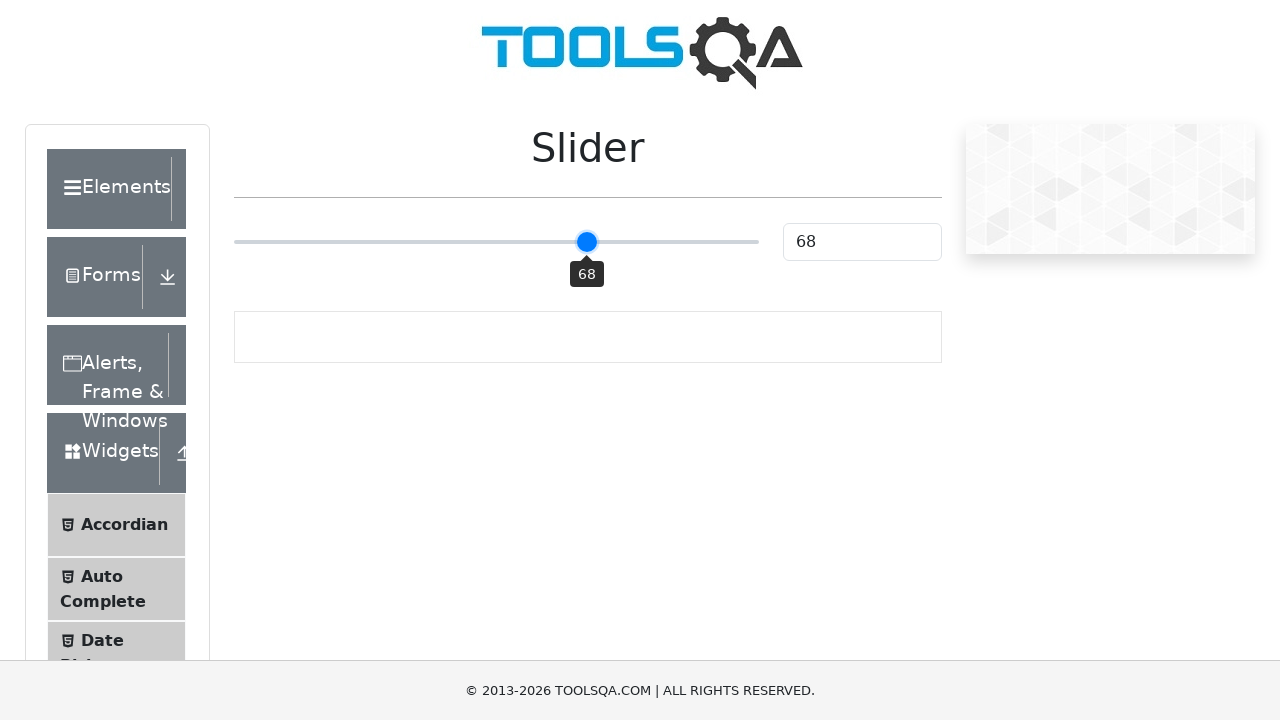

Released mouse button to complete slider drag action at (586, 242)
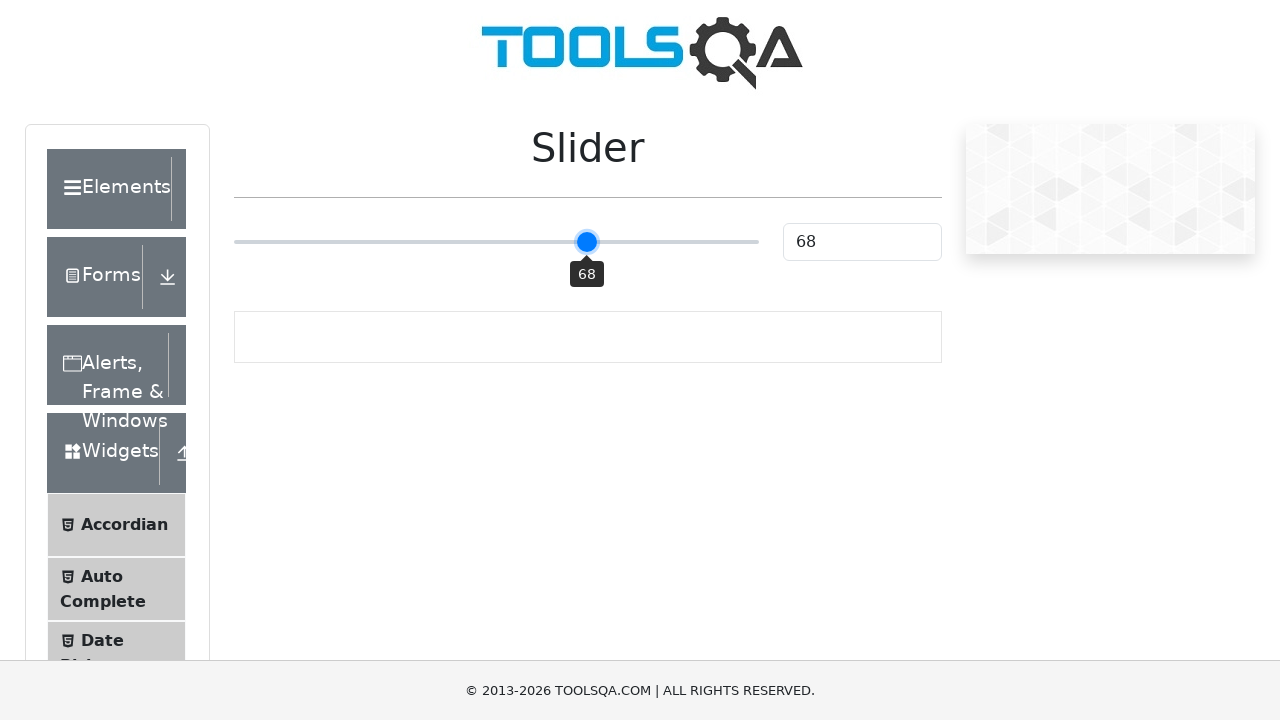

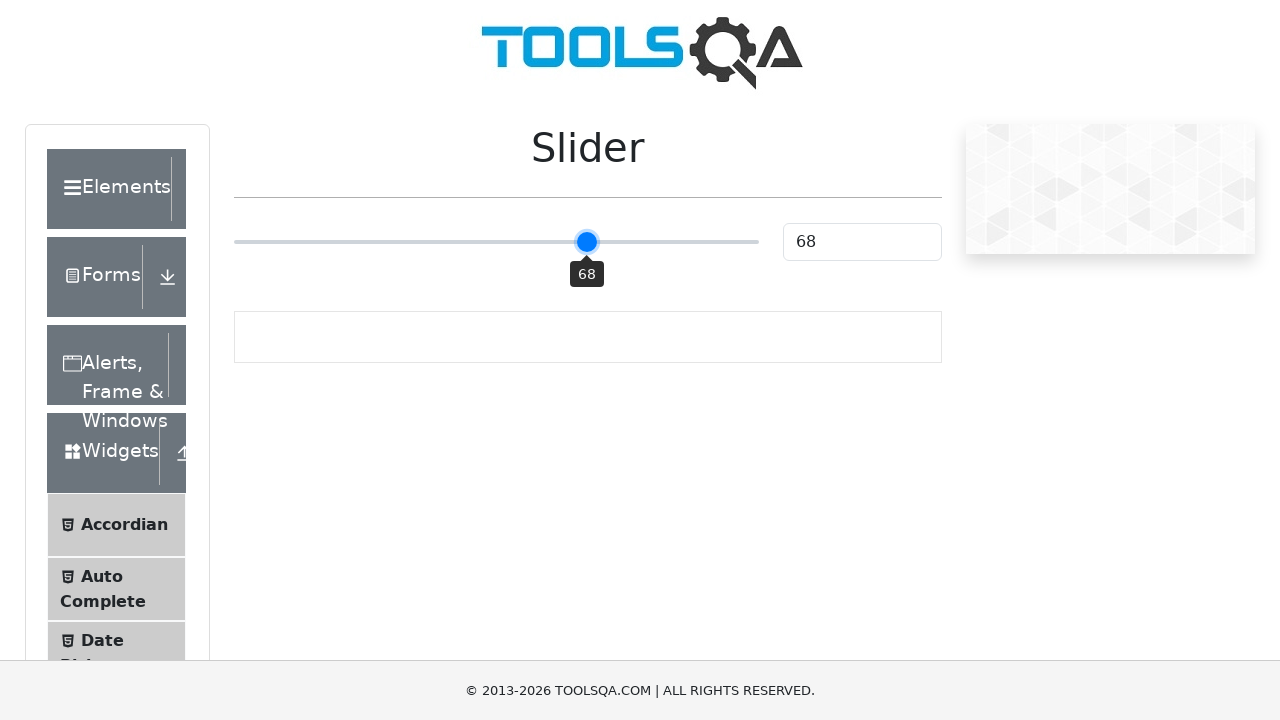